Tests dynamic loading functionality by clicking a start button and waiting for hidden content to become visible

Starting URL: https://the-internet.herokuapp.com/dynamic_loading/1

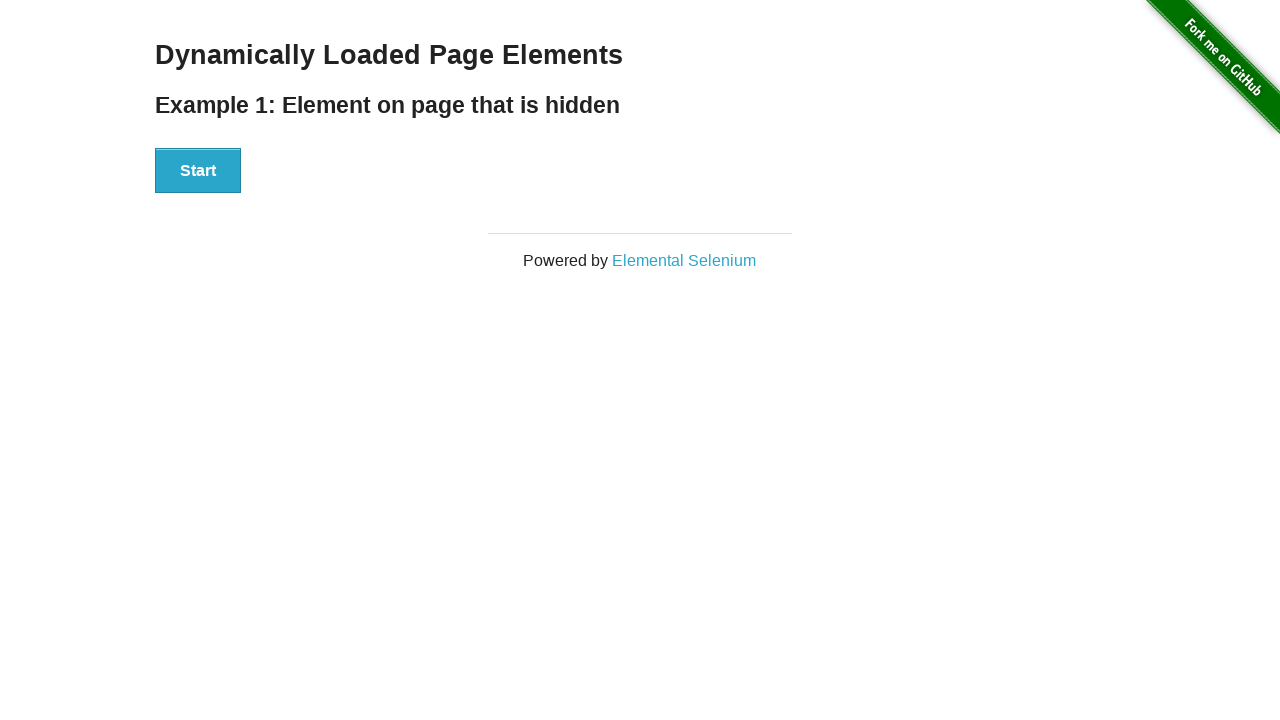

Clicked start button to trigger dynamic loading at (198, 171) on div#start button
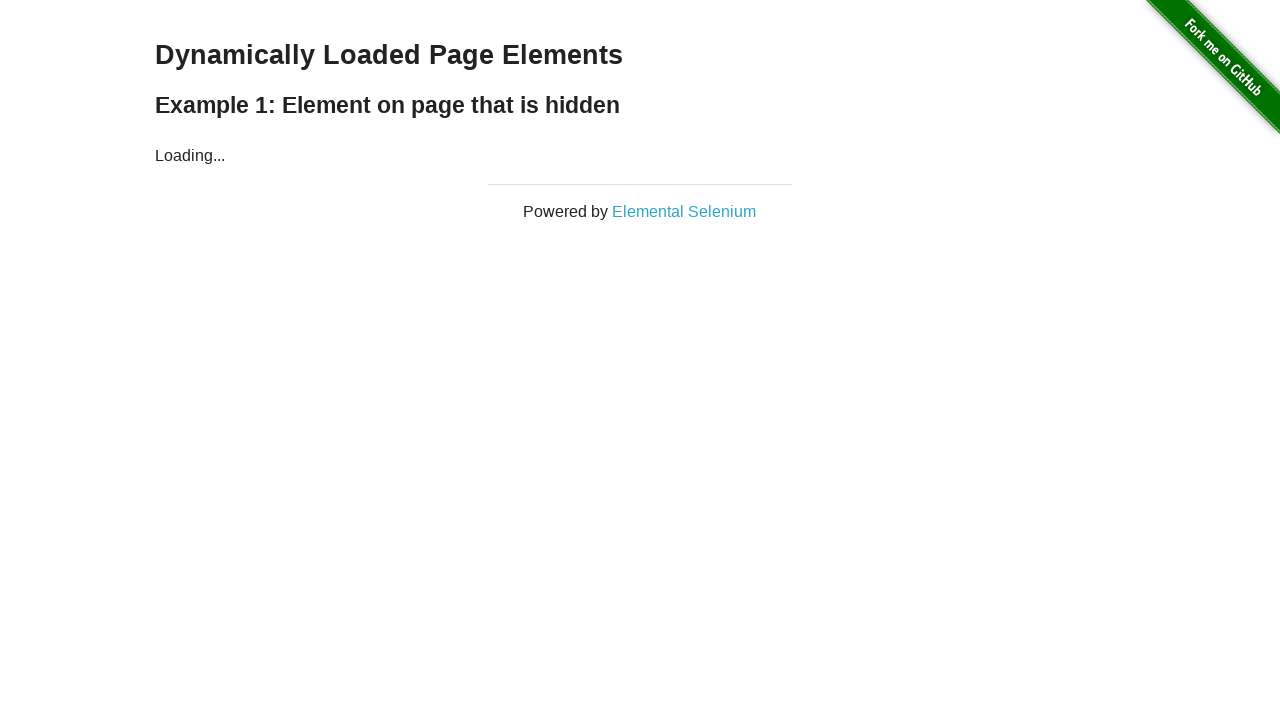

Waited for dynamically loaded content to become visible
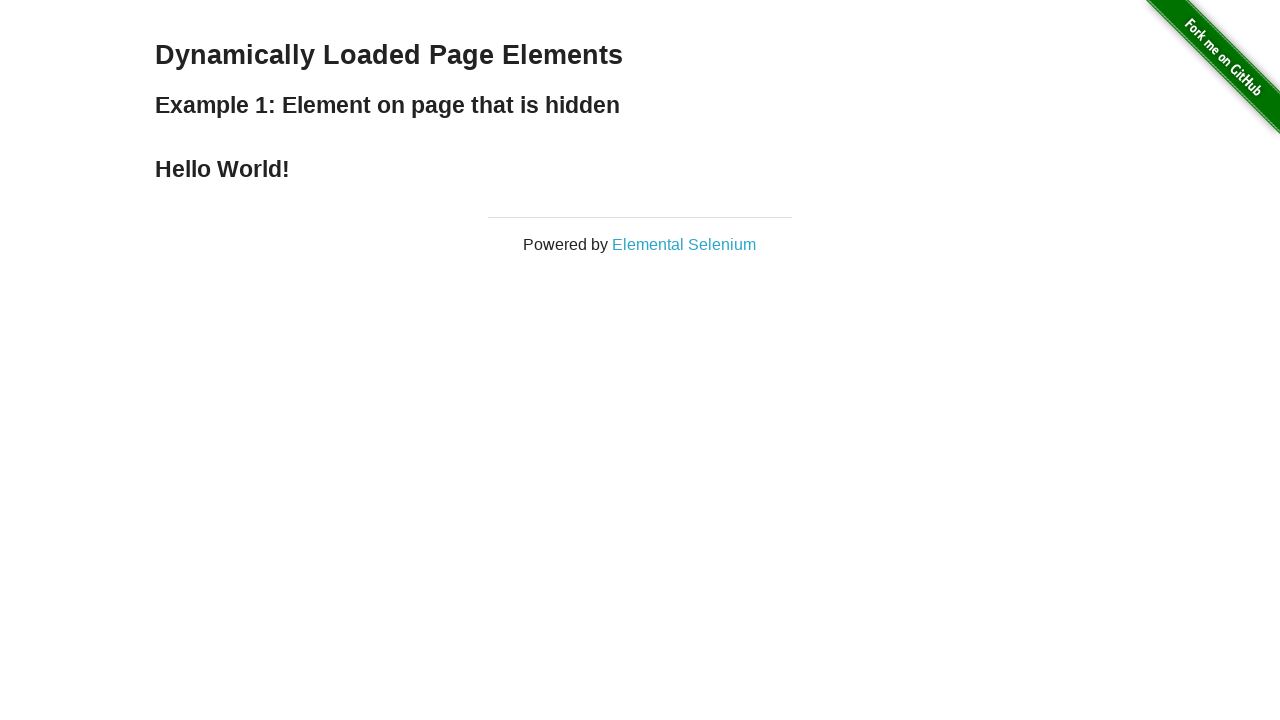

Verified that the loaded element is visible
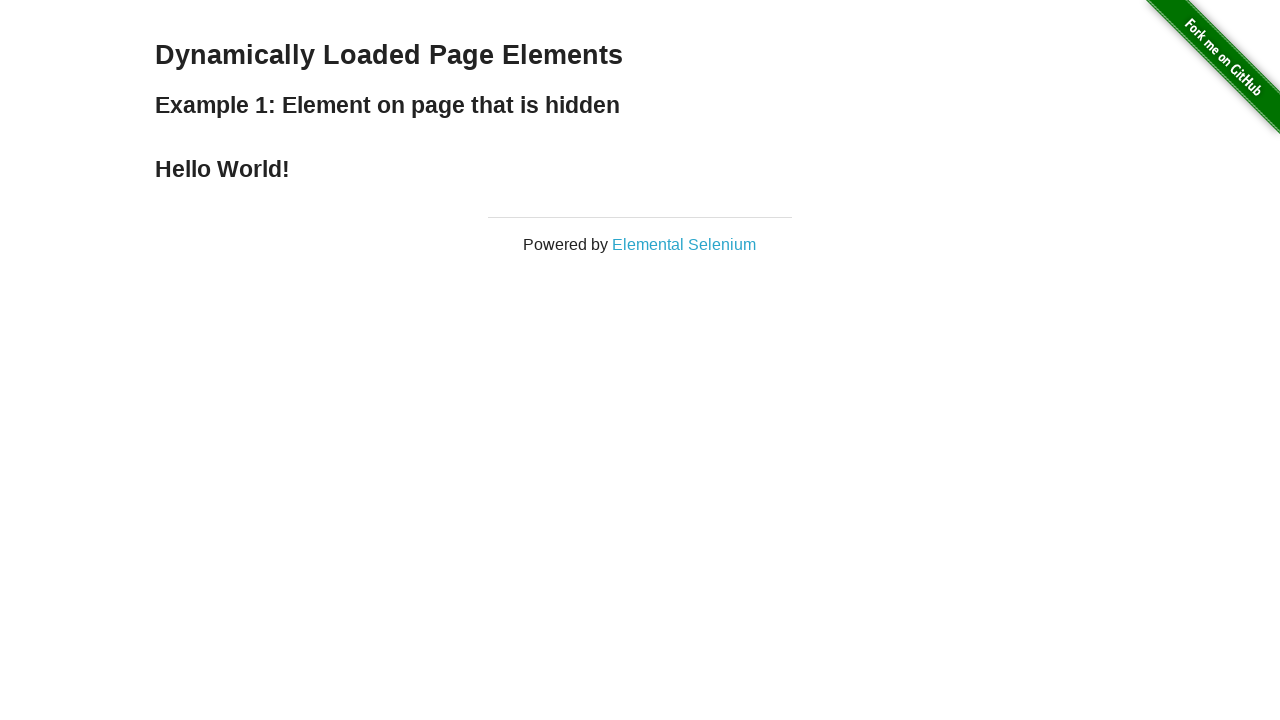

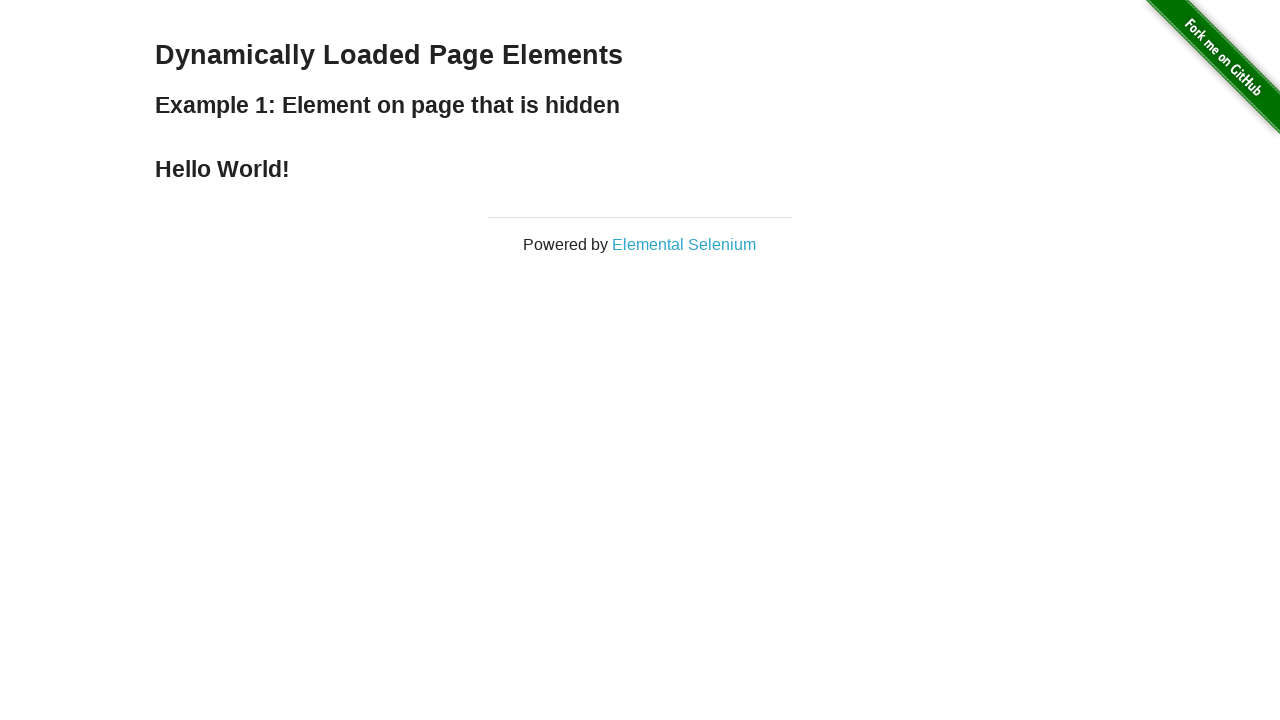